Tests calculator.net by clicking on calculator interface elements, likely performing a basic calculation operation

Starting URL: https://calculator.net

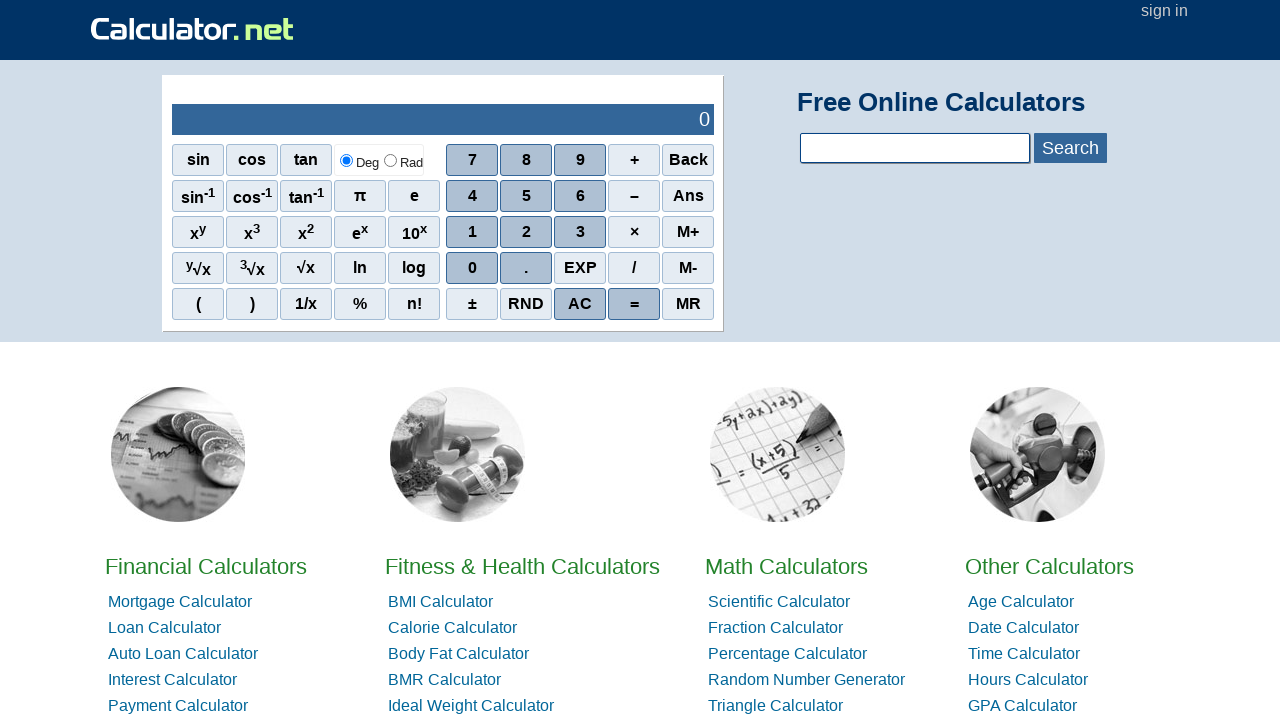

Clicked first calculator button in the grid at (472, 232) on xpath=//tbody/tr[2]/td[2]/div/div[3]/span[1]
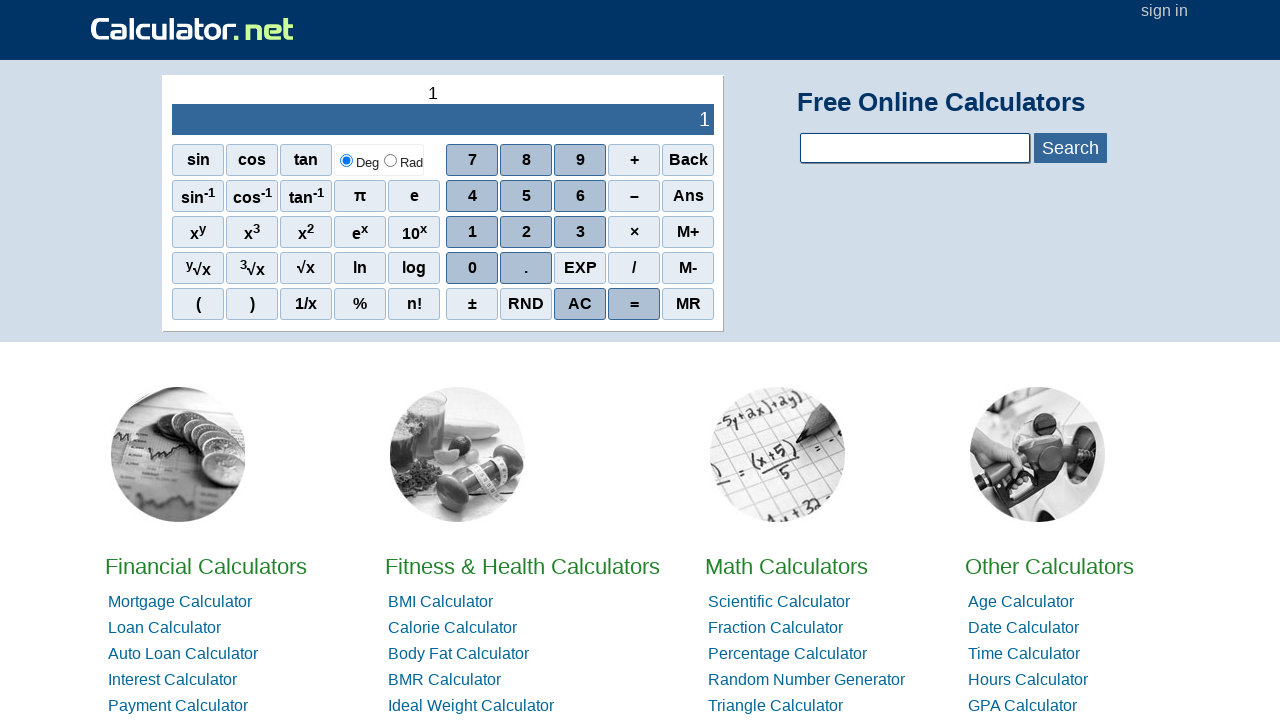

Clicked second calculator button in the grid at (472, 268) on xpath=//tbody/tr[2]/td[2]/div/div[4]/span[1]
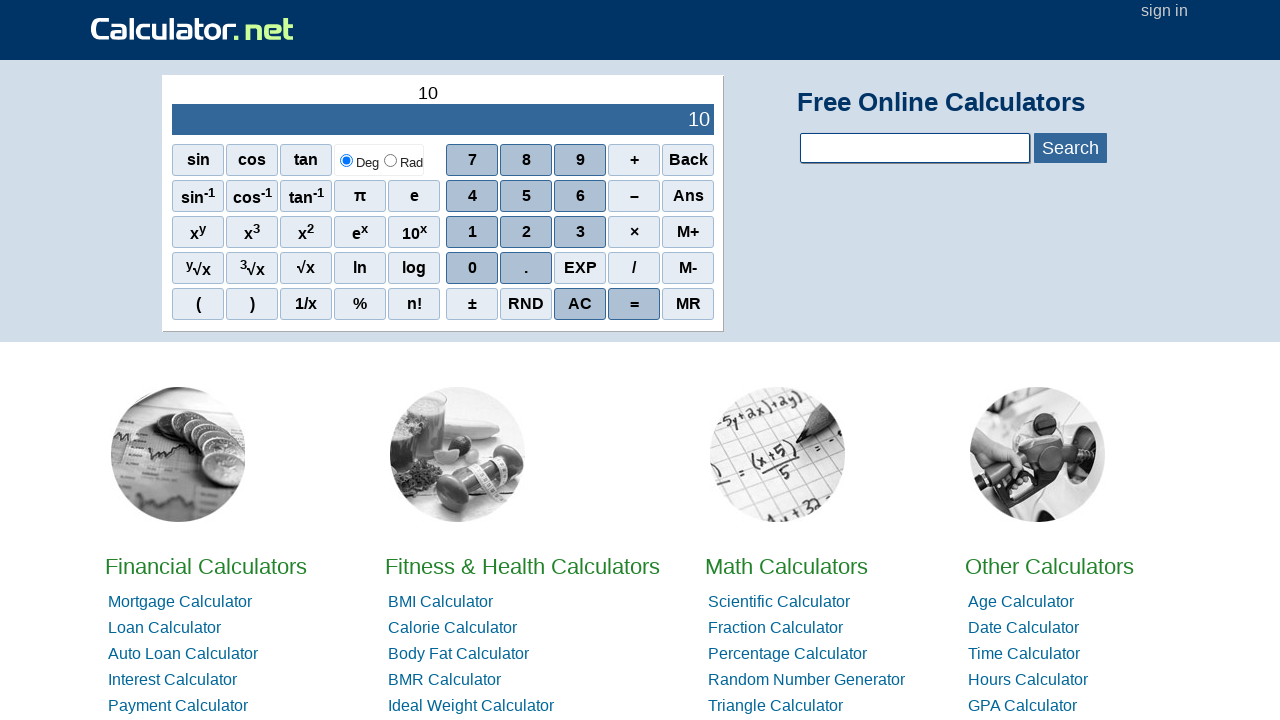

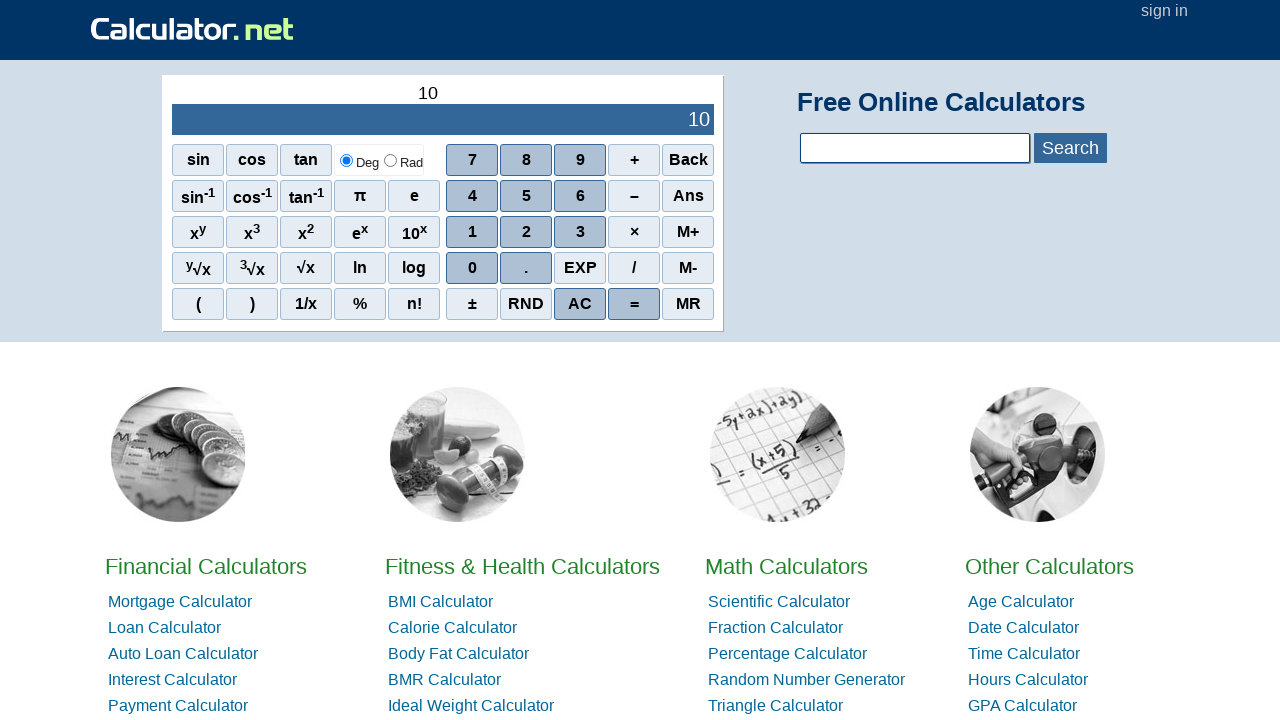